Tests hover functionality by moving mouse over an element and verifying the hover event was triggered

Starting URL: https://www.selenium.dev/selenium/web/mouse_interaction.html

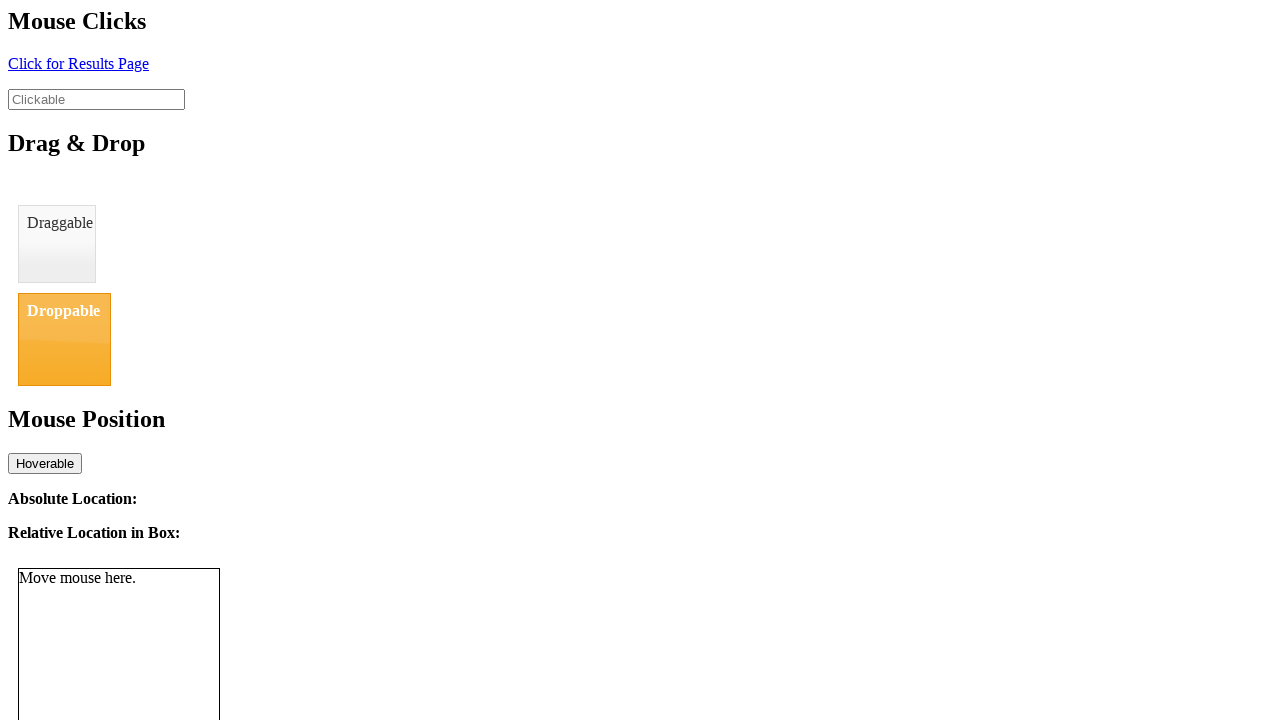

Hovered over the hoverable element at (45, 463) on #hover
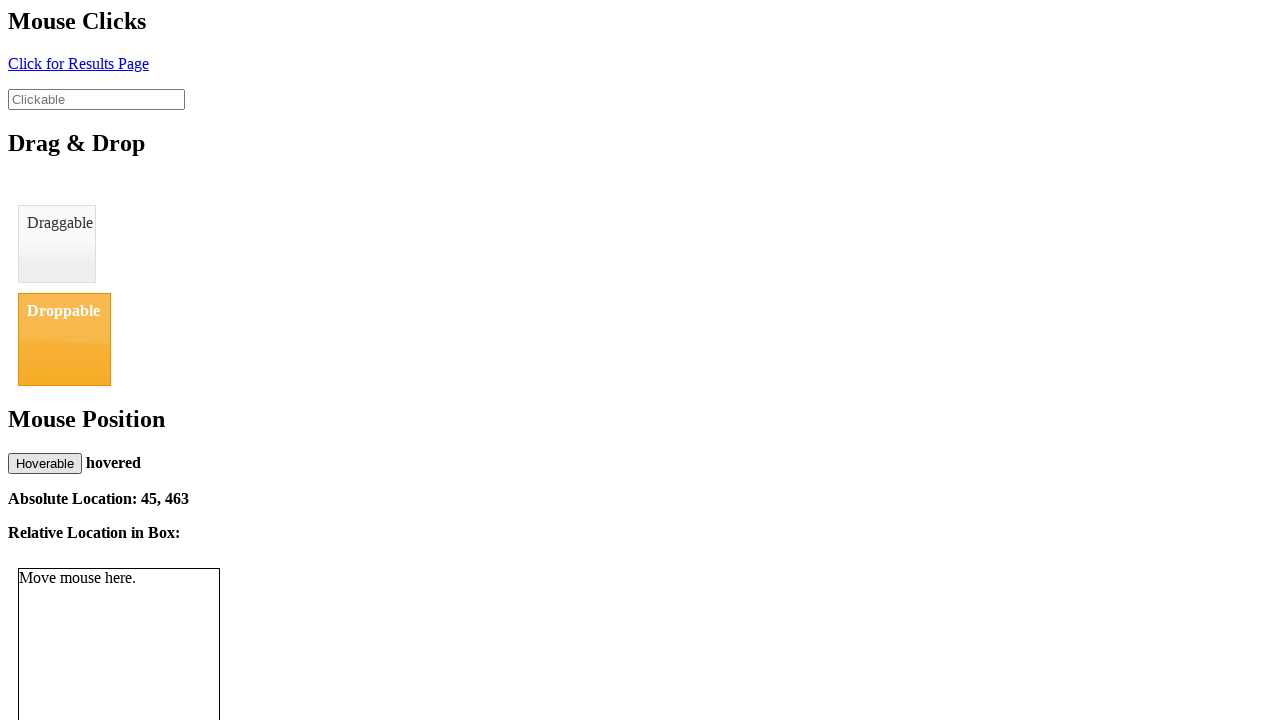

Verified that move status shows 'hovered'
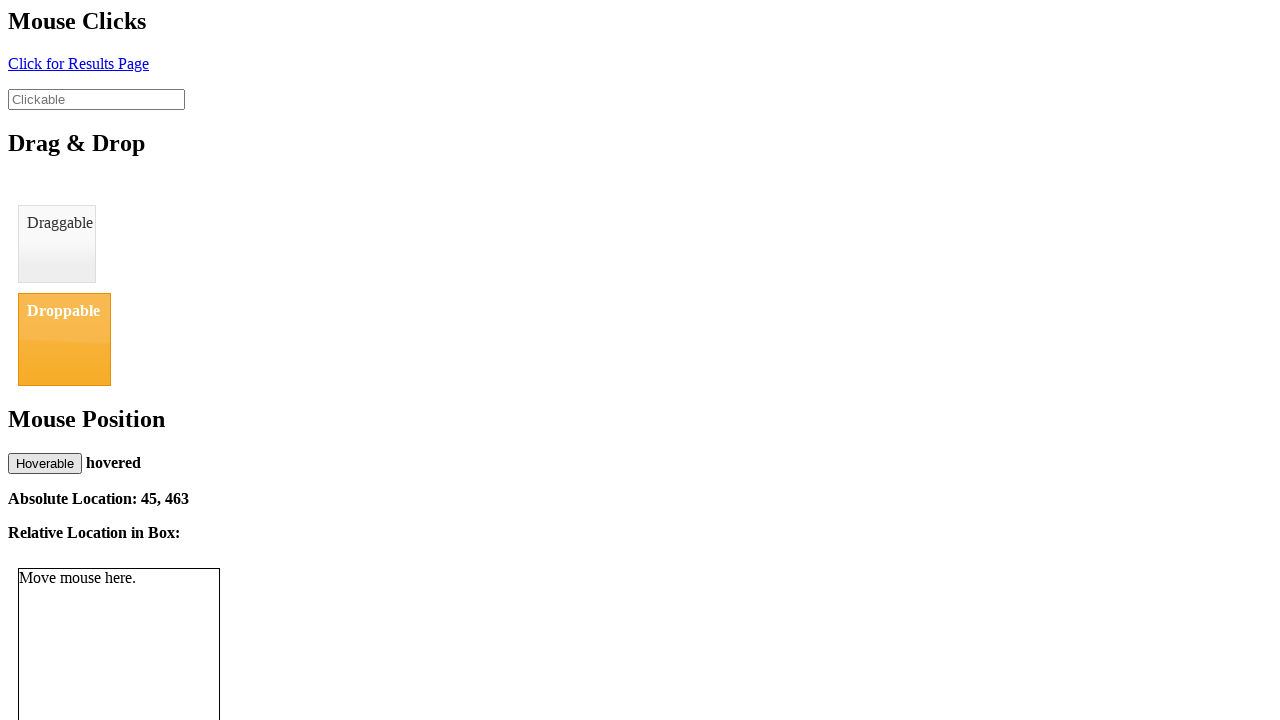

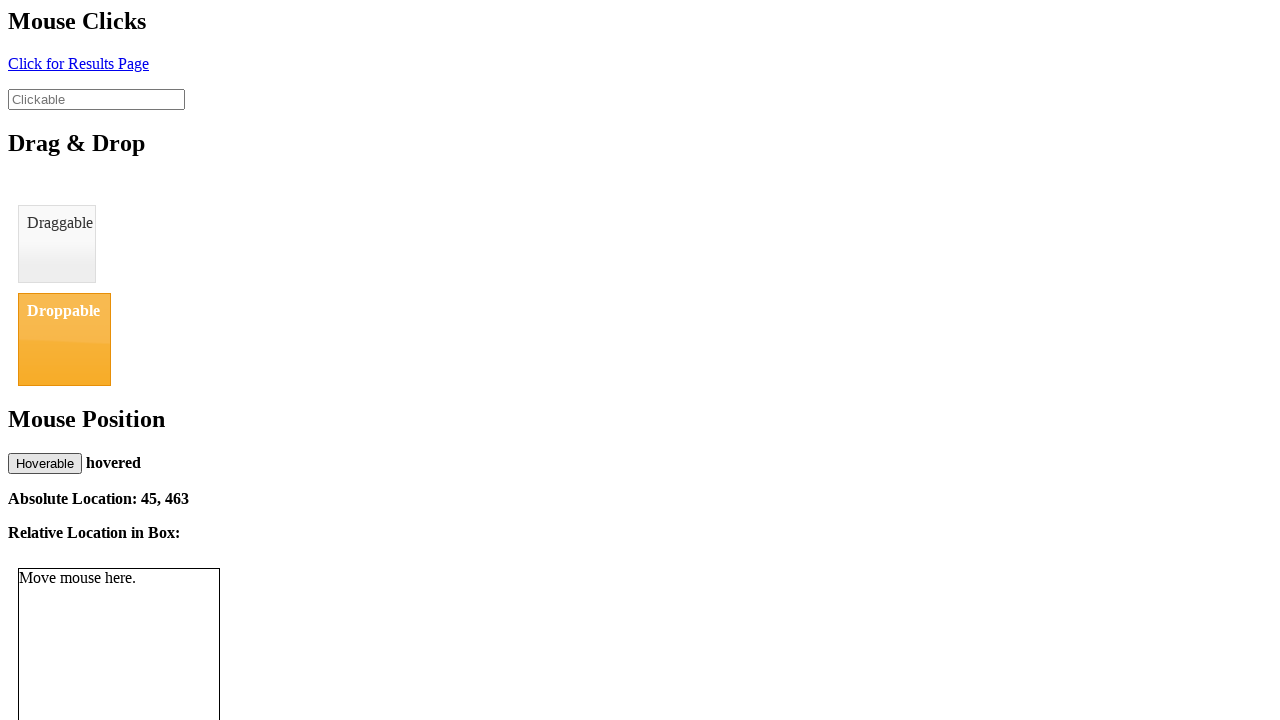